Tests JavaScript alert handling by triggering an alert and accepting it

Starting URL: https://the-internet.herokuapp.com/javascript_alerts

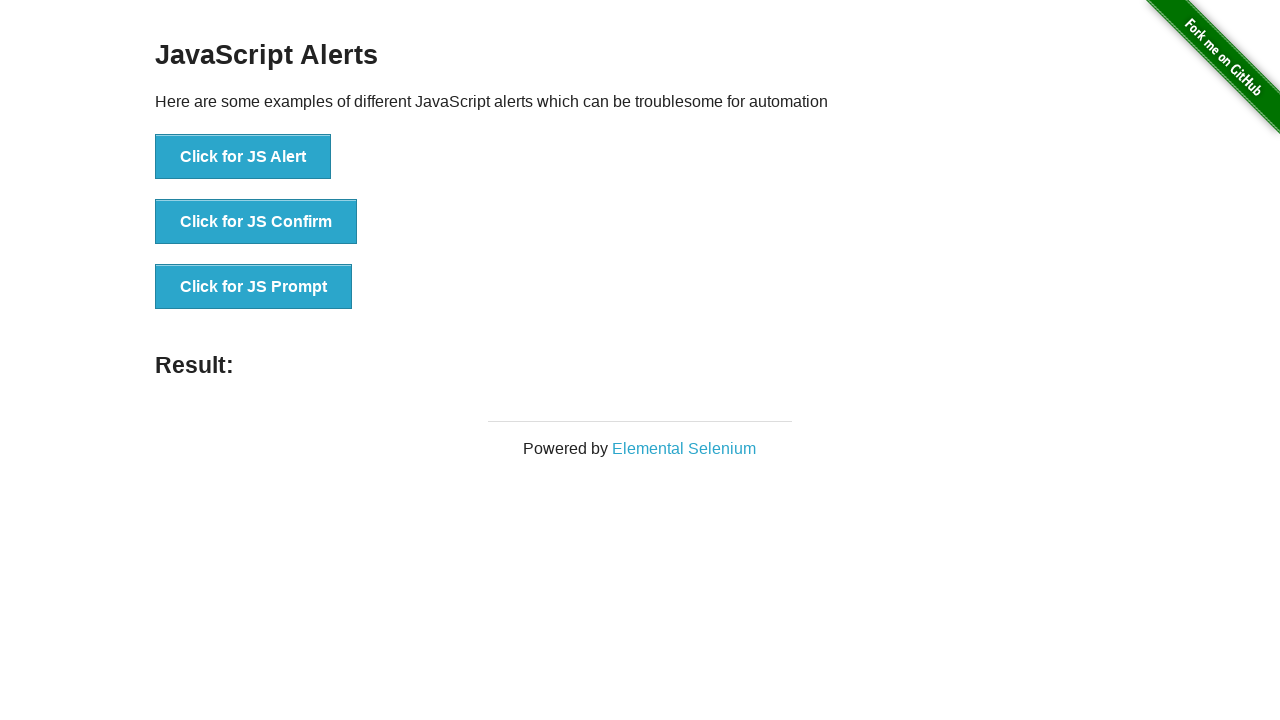

Set up dialog handler to accept alerts
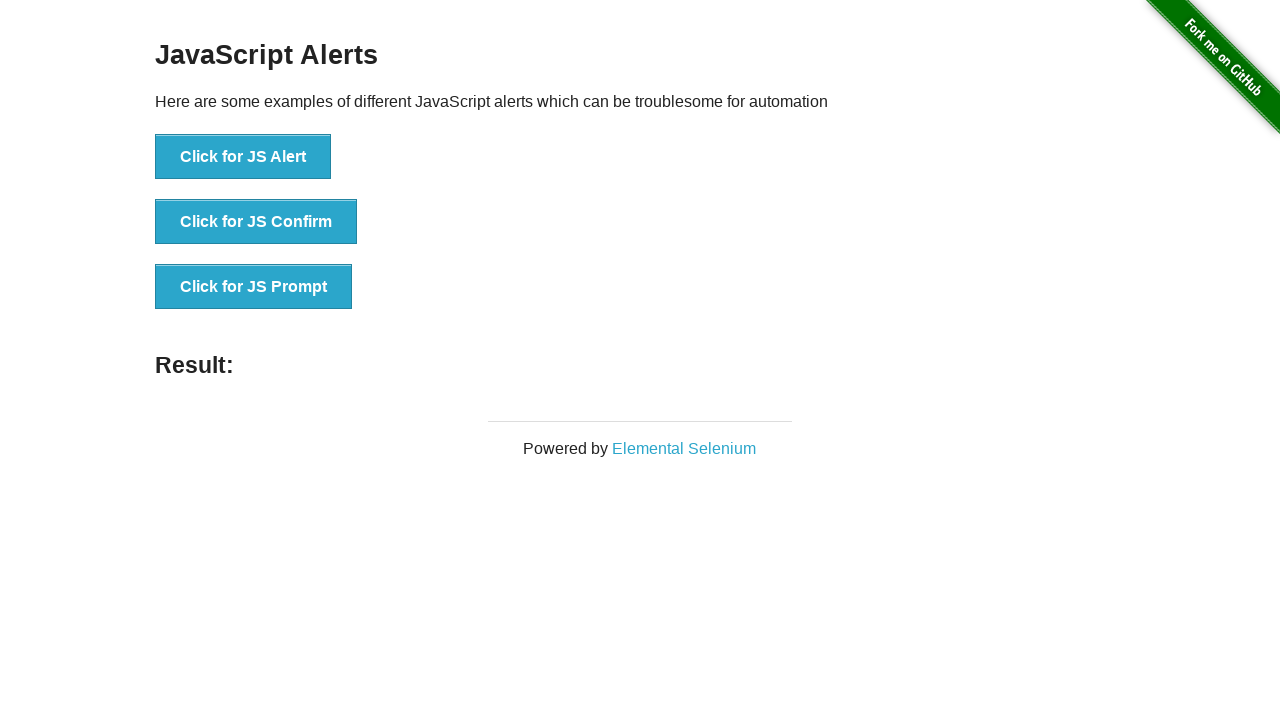

Clicked button to trigger JavaScript alert at (243, 157) on xpath=//button[contains(text(),'Click for JS Alert')]
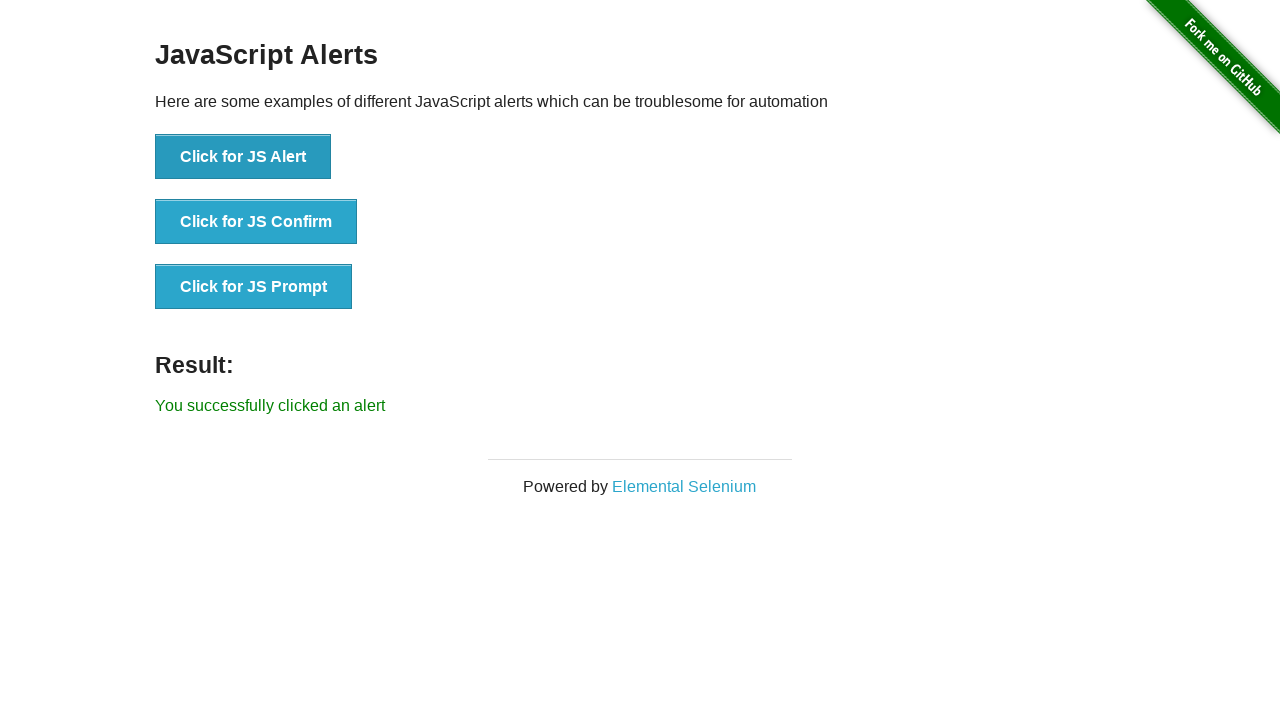

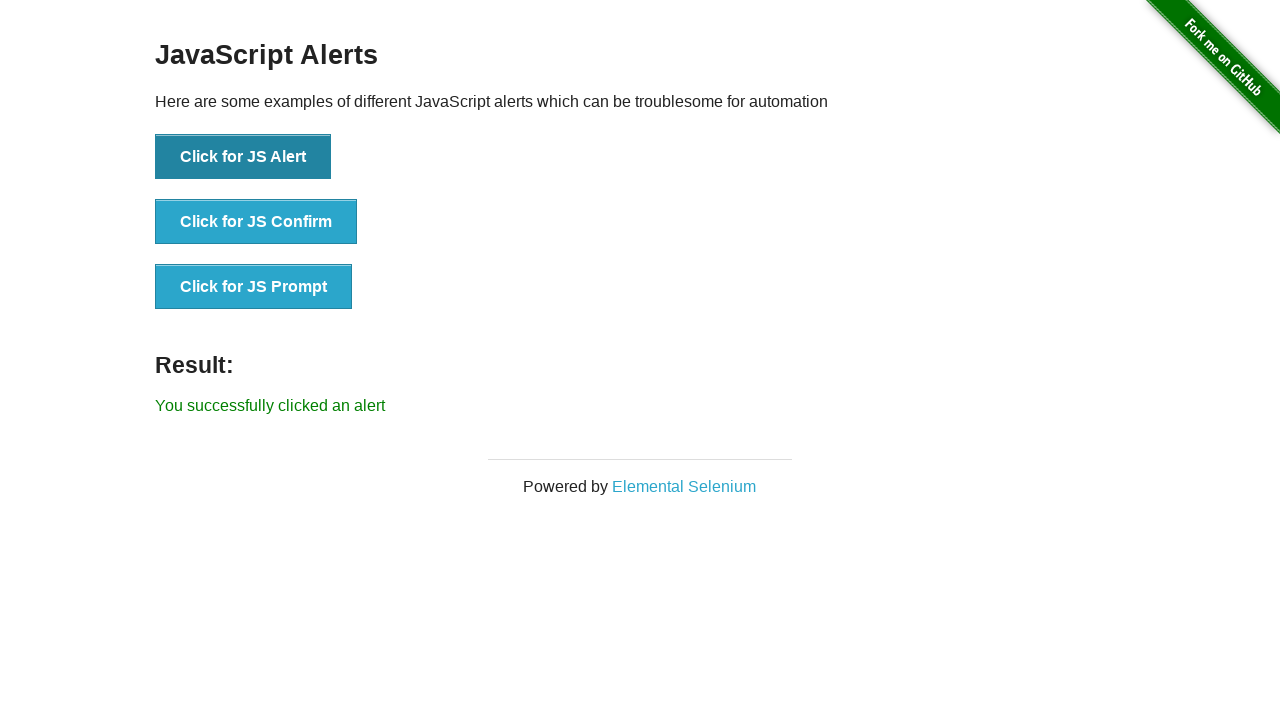